Scrolls down the page by 1000 pixels vertically

Starting URL: https://the-internet.herokuapp.com/large

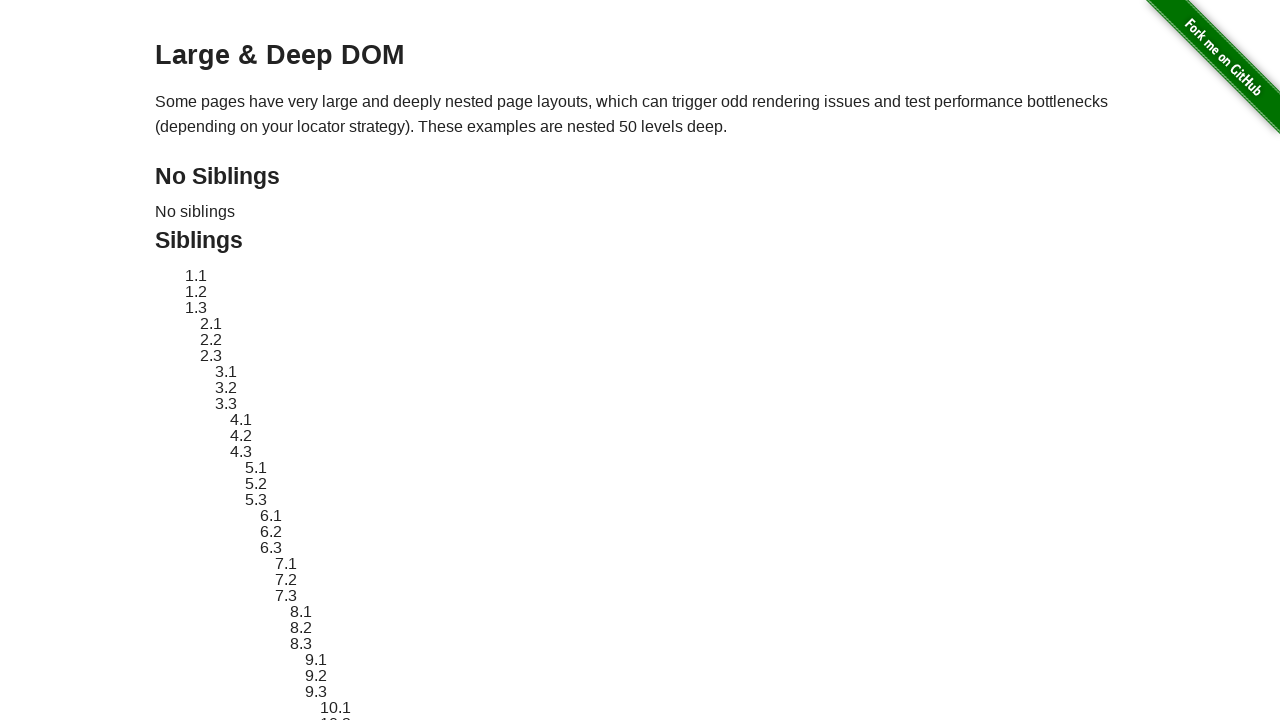

Scrolled down the page by 1000 pixels vertically
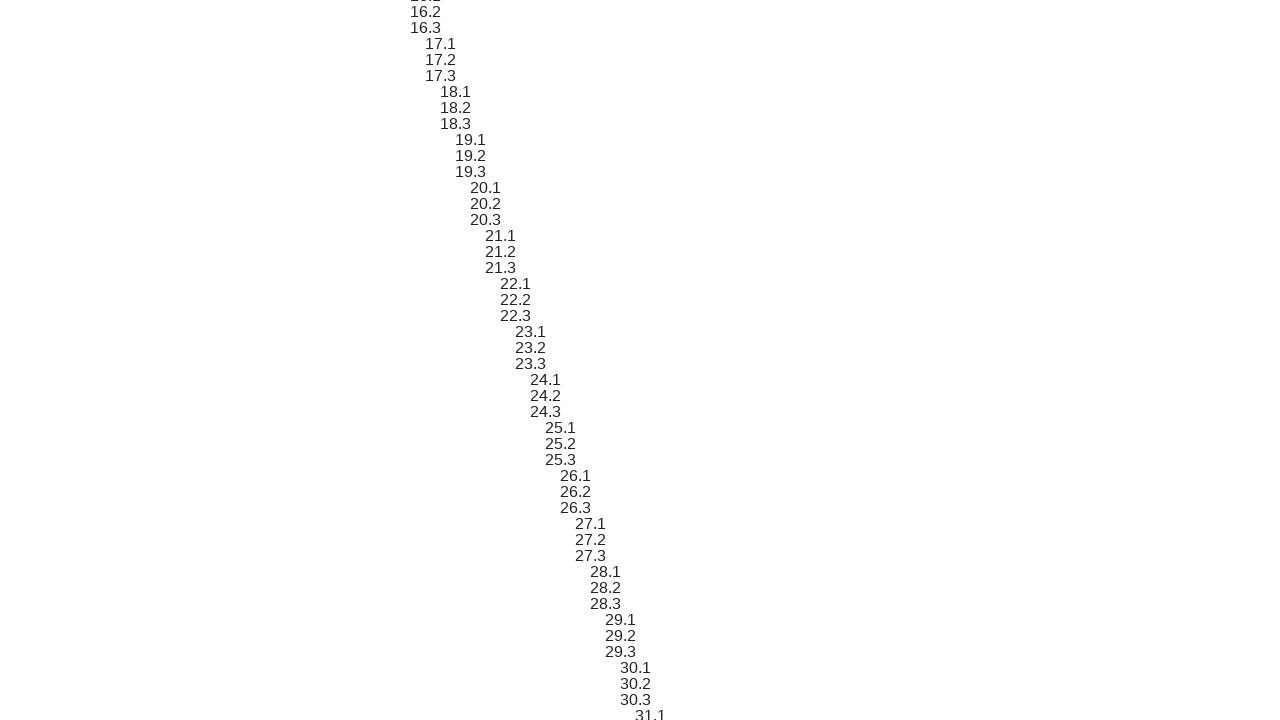

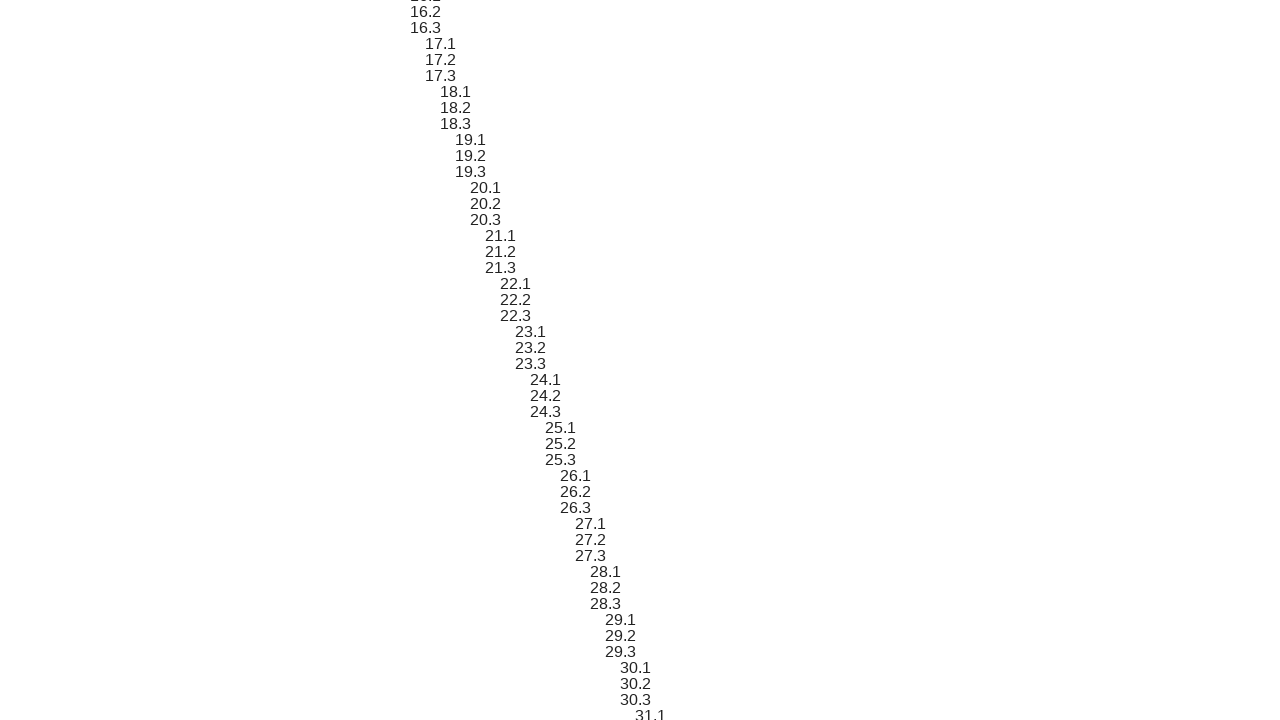